Tests search functionality by entering a search term and pressing Enter to submit the search

Starting URL: https://ecommerce-playground.lambdatest.io/

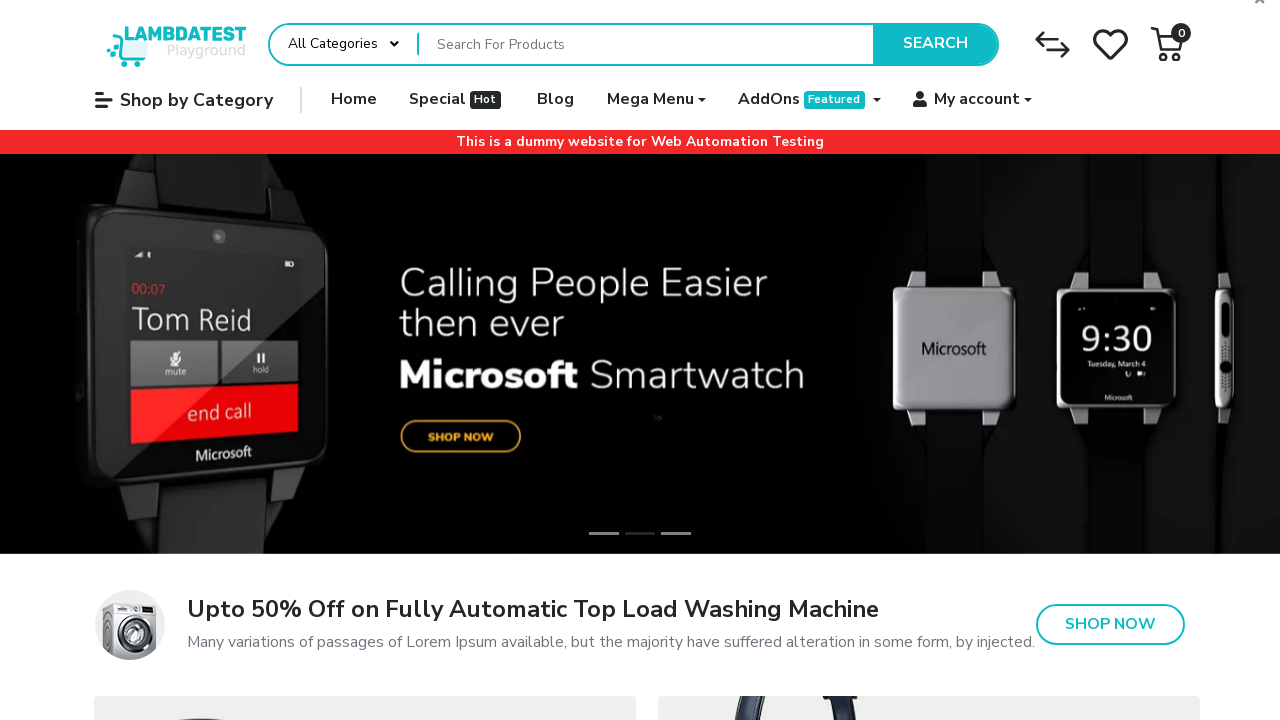

Filled search input with 'iphone' on input[name='search']
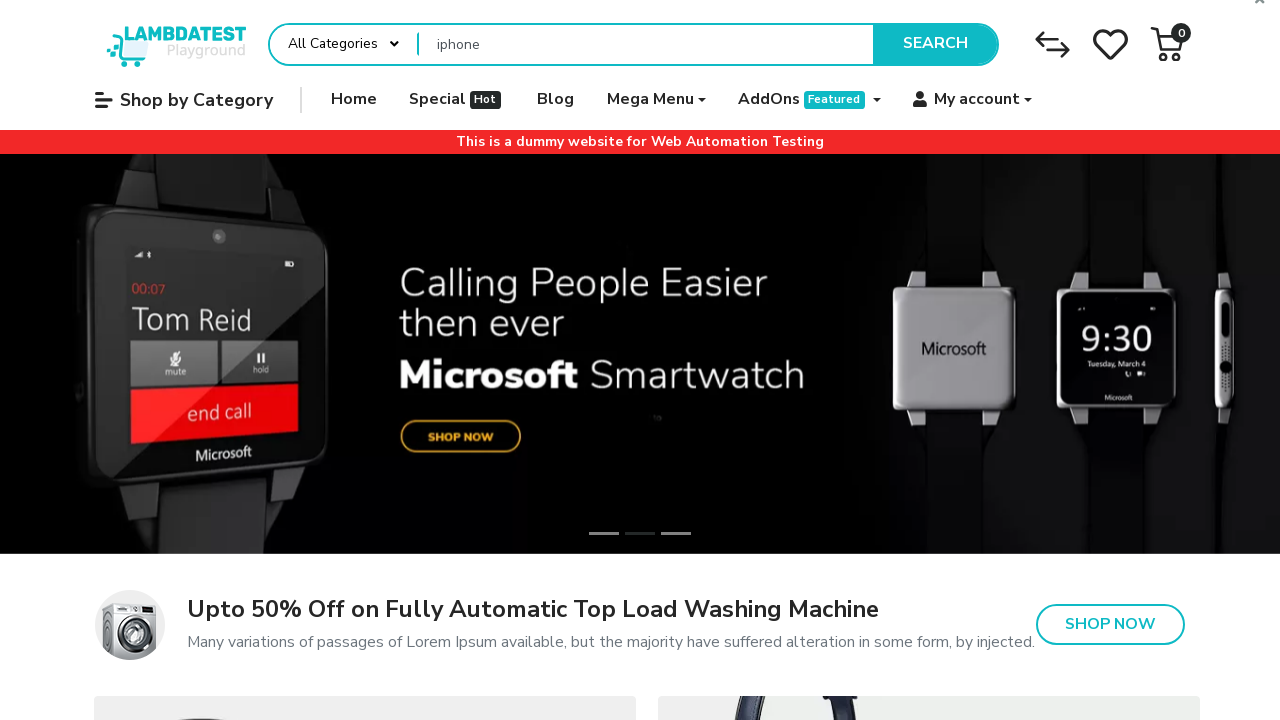

Pressed Enter to submit search on input[name='search']
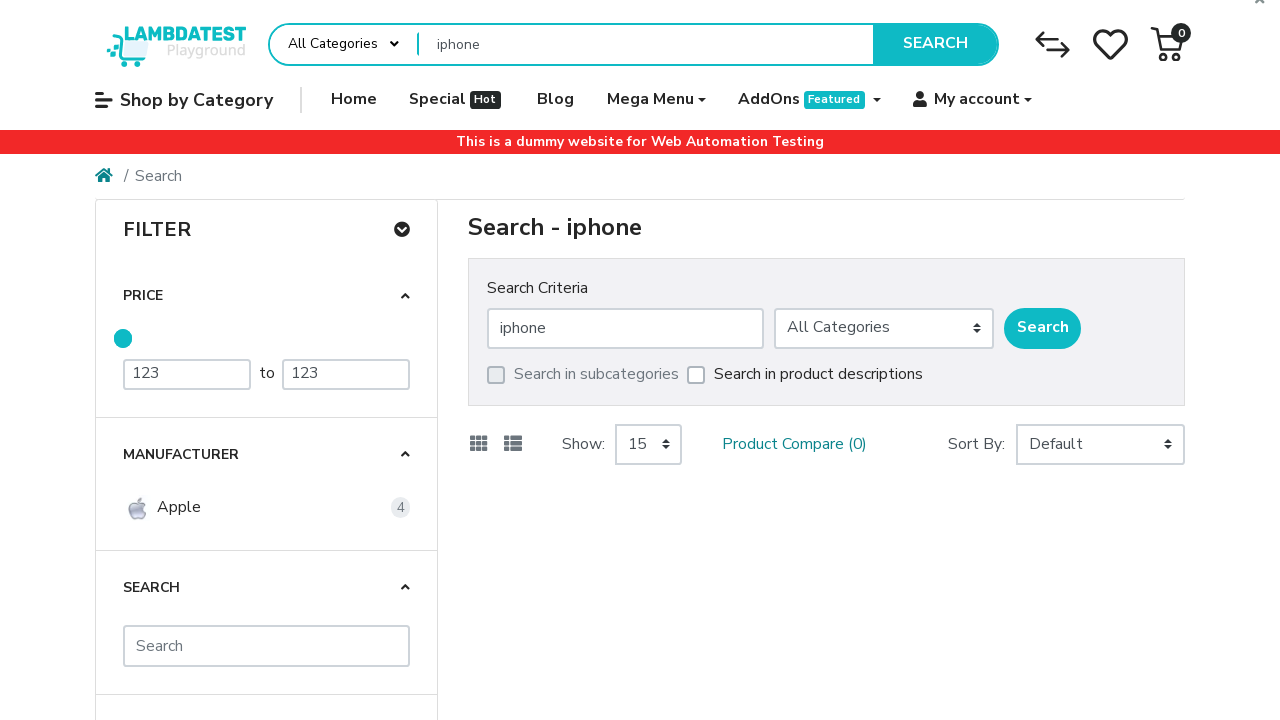

Waited for search results to load (networkidle)
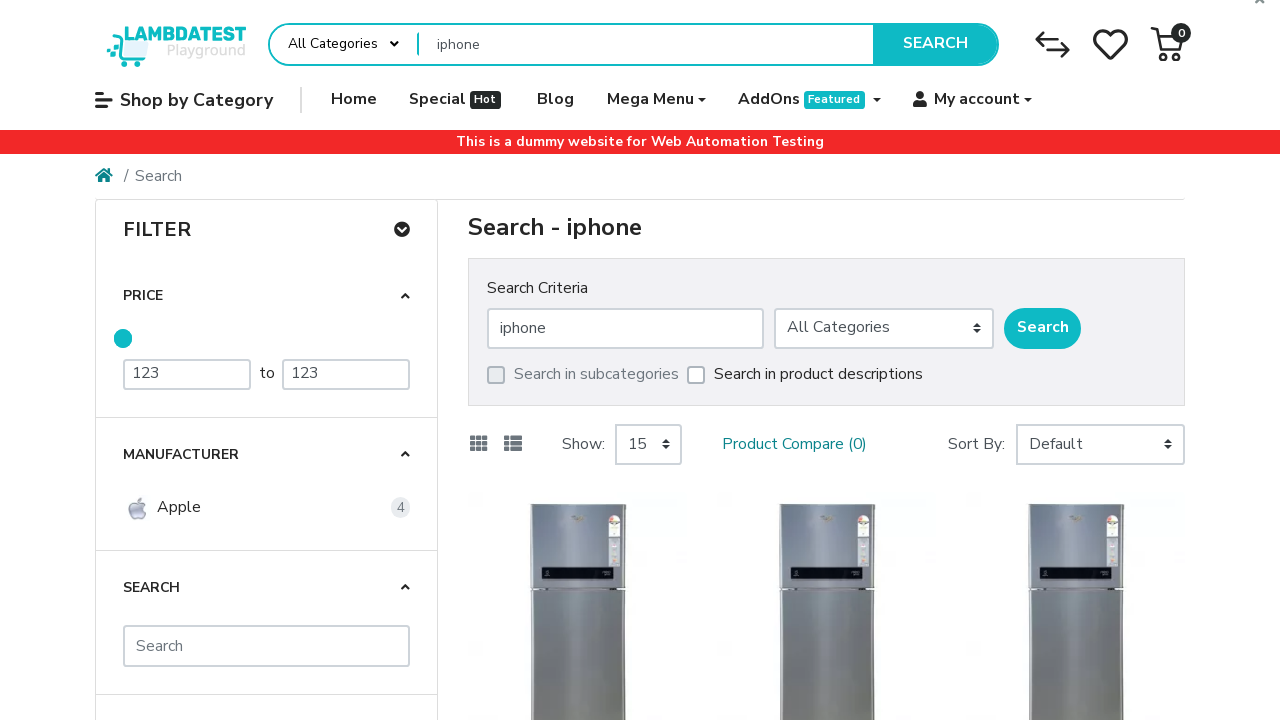

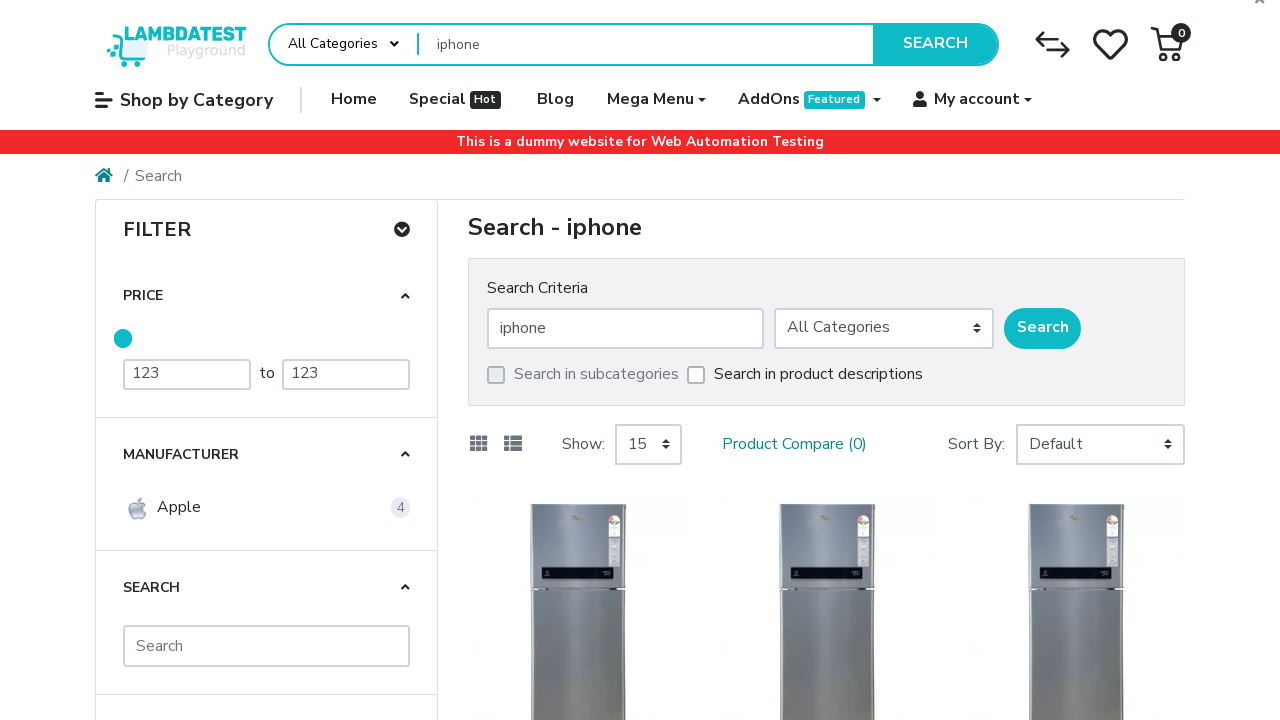